Tests JavaScript confirmation alert handling by clicking a button to trigger the alert, accepting it, and verifying the result message displays correctly.

Starting URL: http://the-internet.herokuapp.com/javascript_alerts

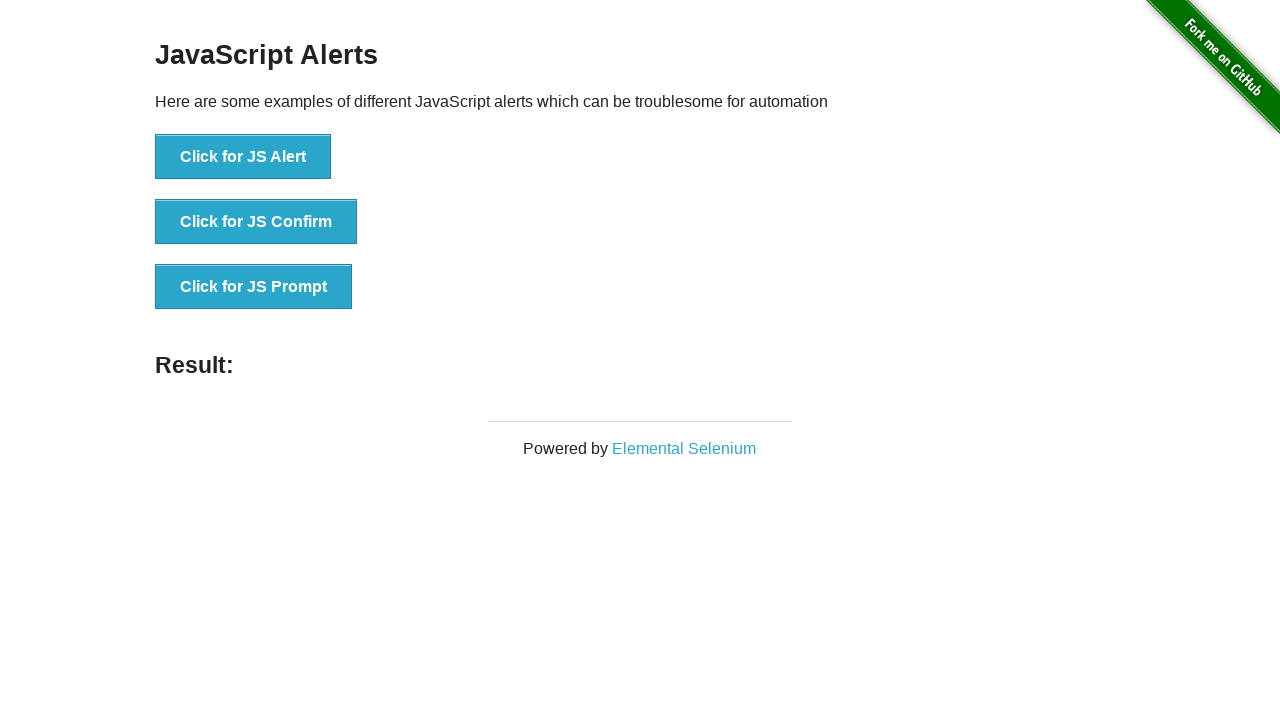

Set up dialog handler to accept confirmation alerts
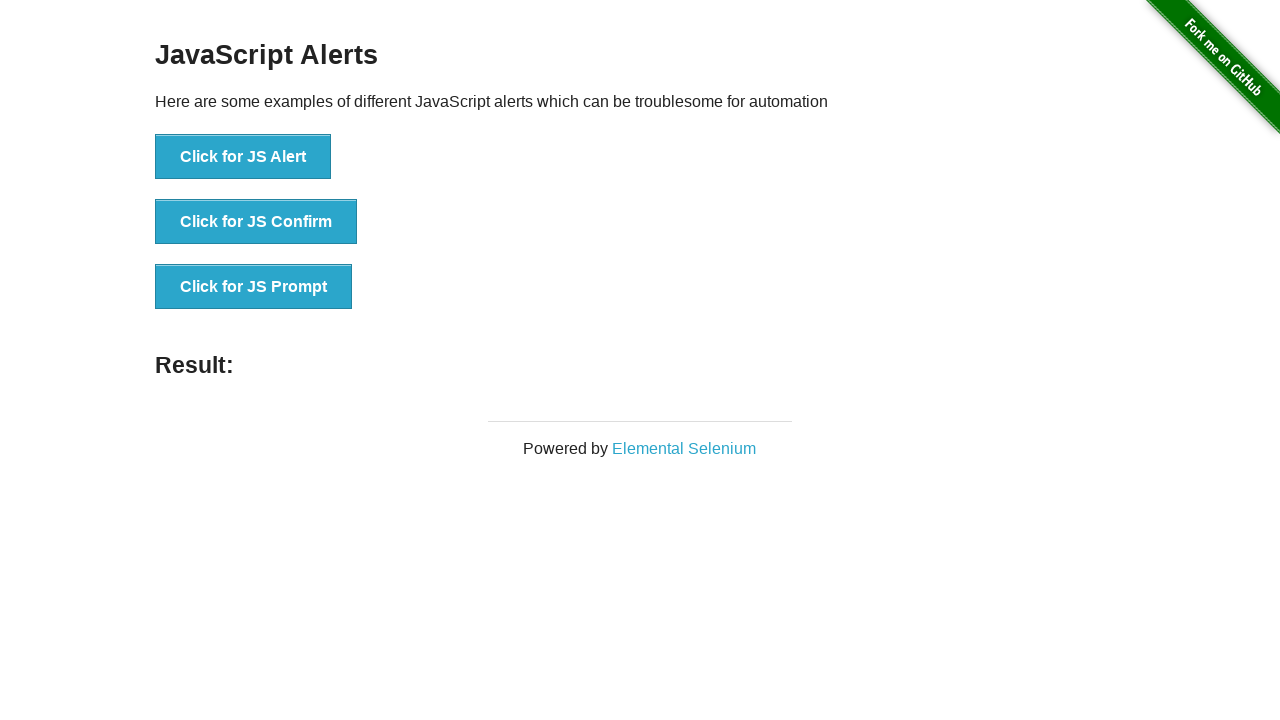

Clicked the confirmation alert button at (256, 222) on button >> nth=1
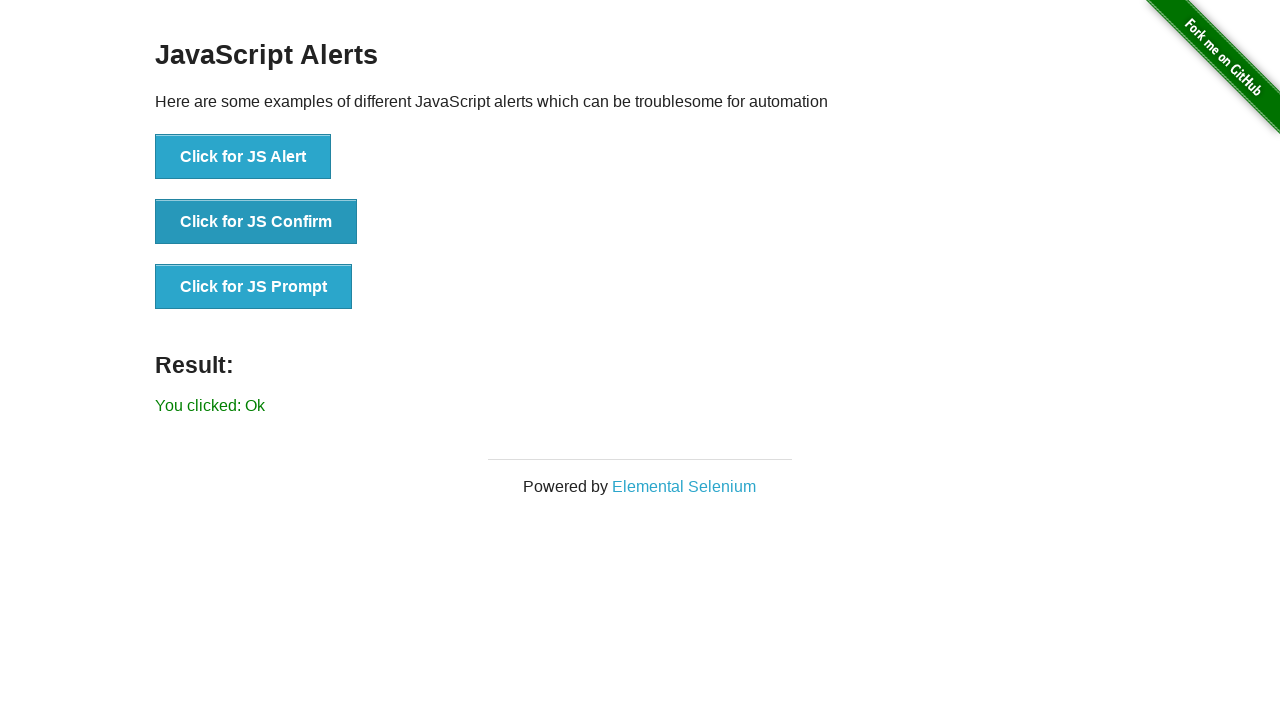

Result message element loaded
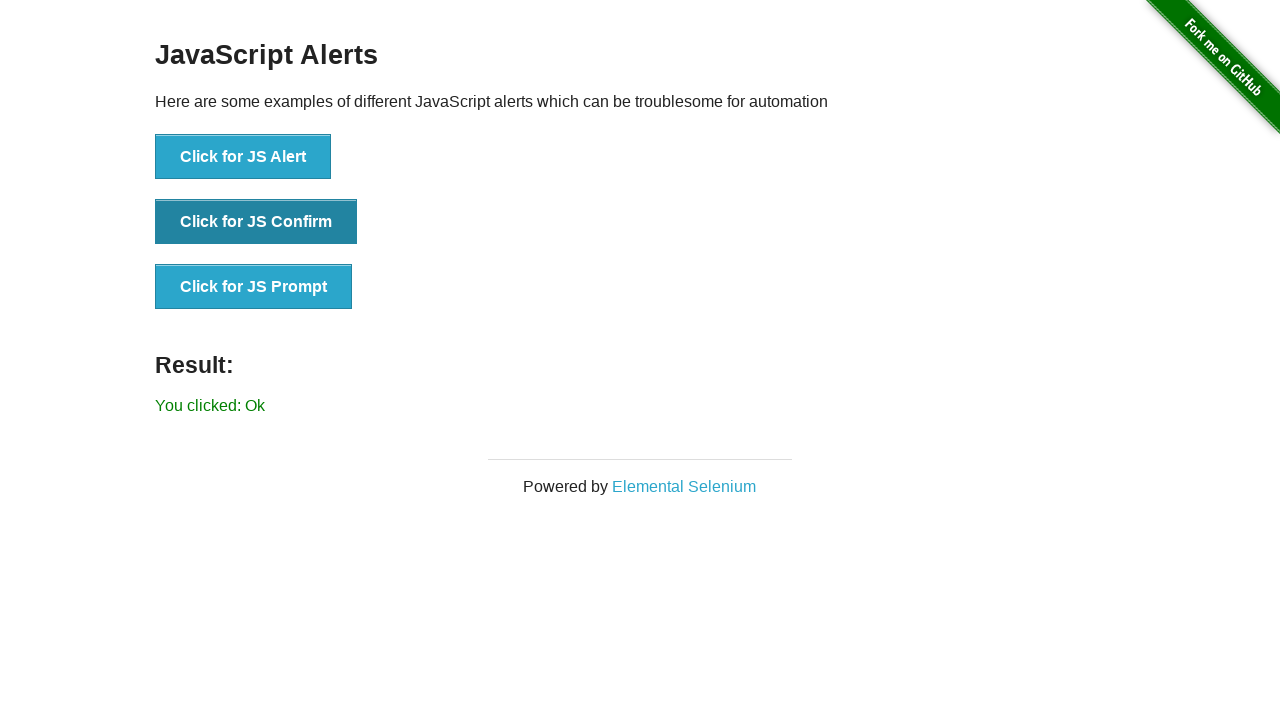

Retrieved result message text
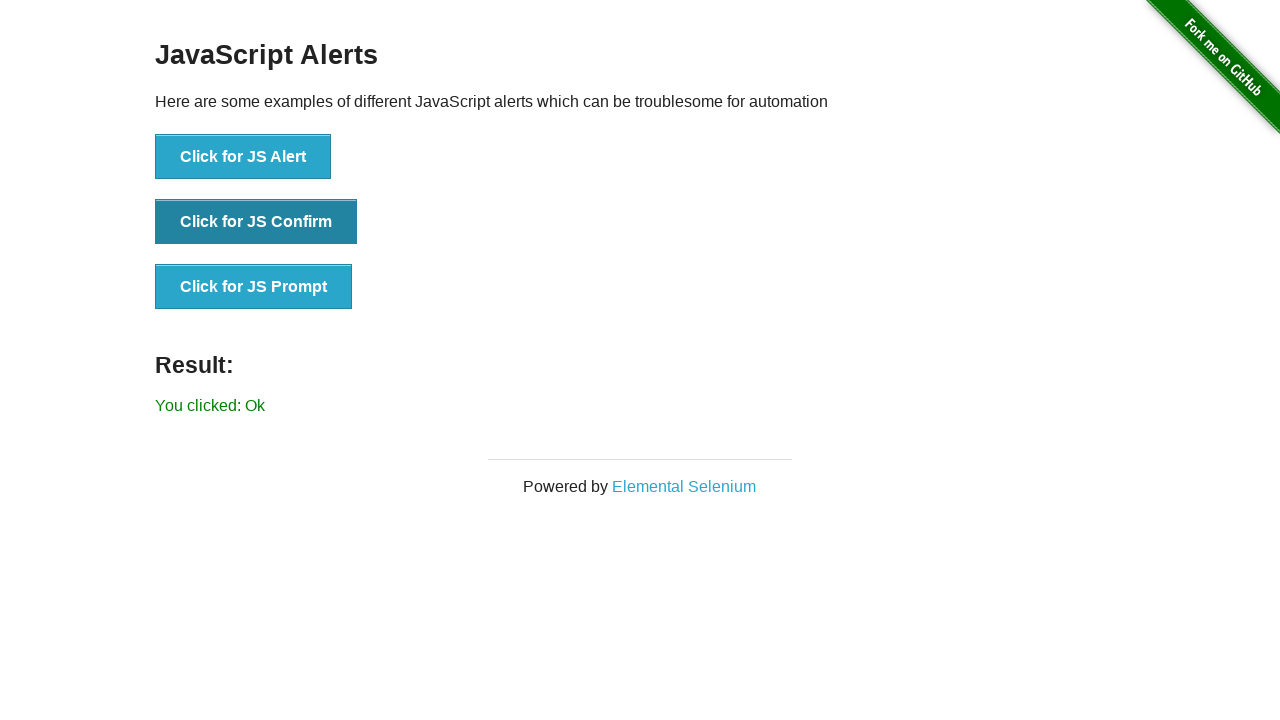

Verified result message displays 'You clicked: Ok'
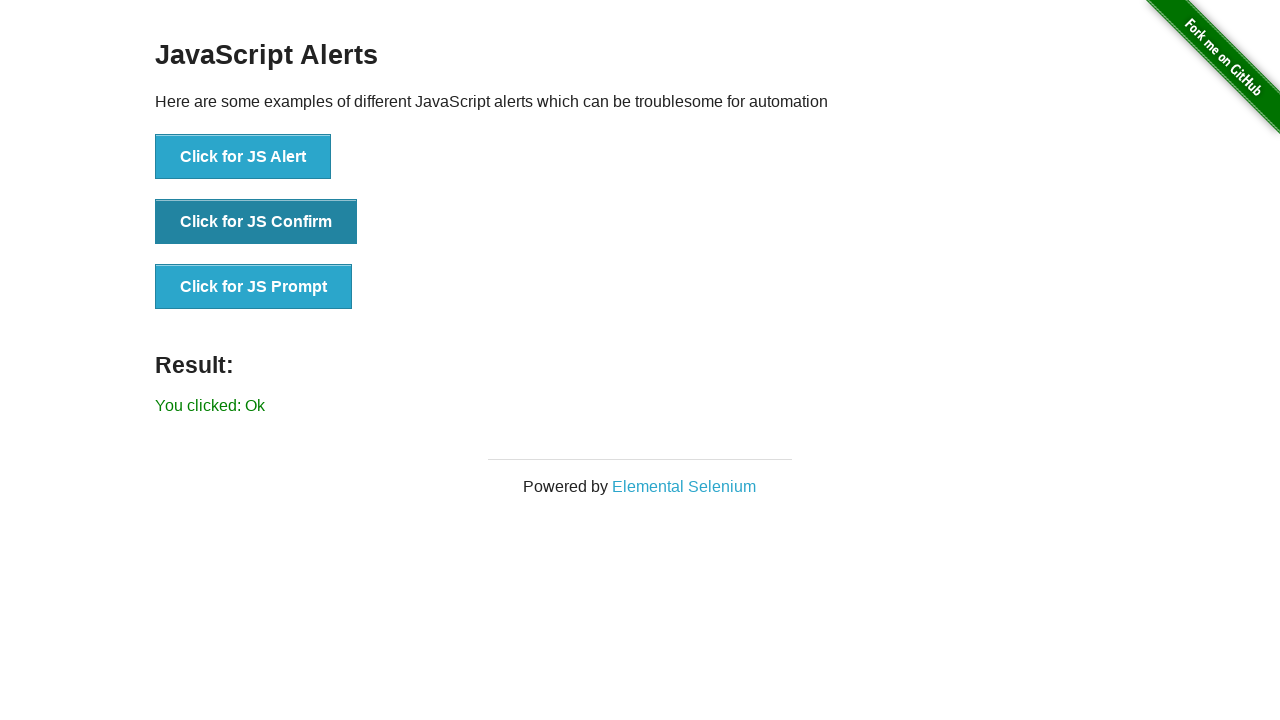

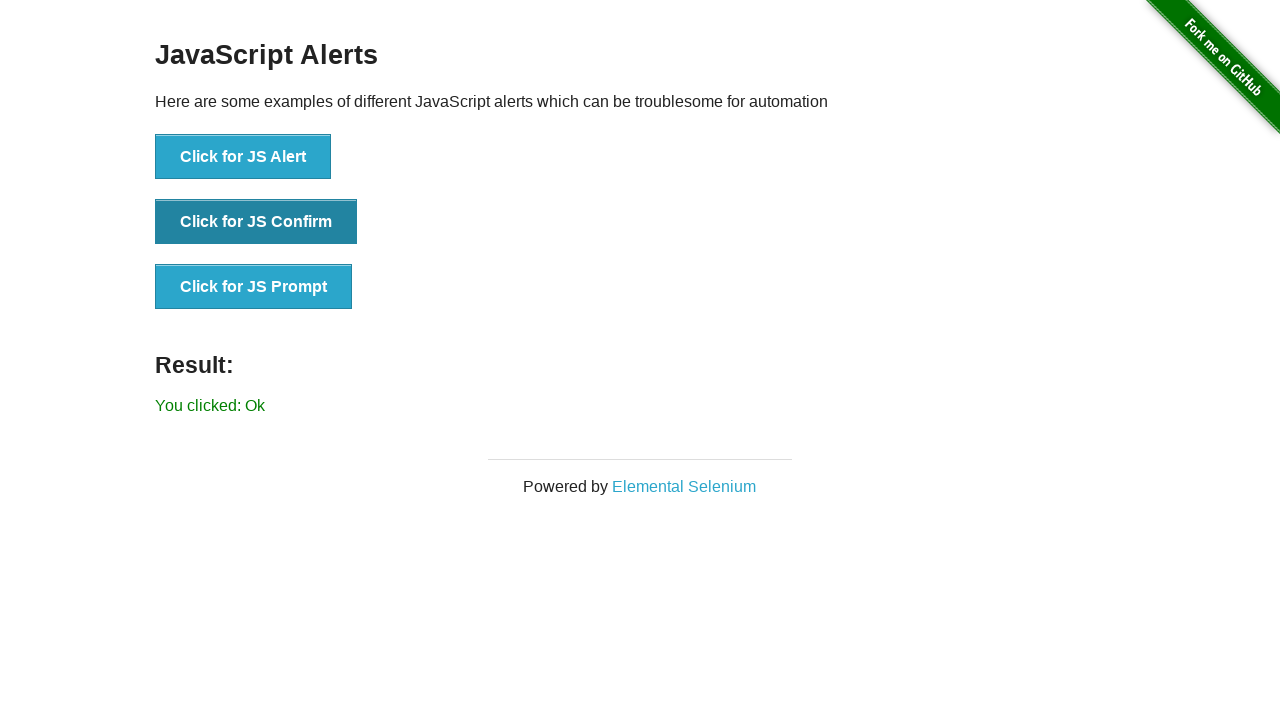